Tests double-click functionality on a button to trigger text display

Starting URL: https://automationfc.github.io/basic-form/index.html

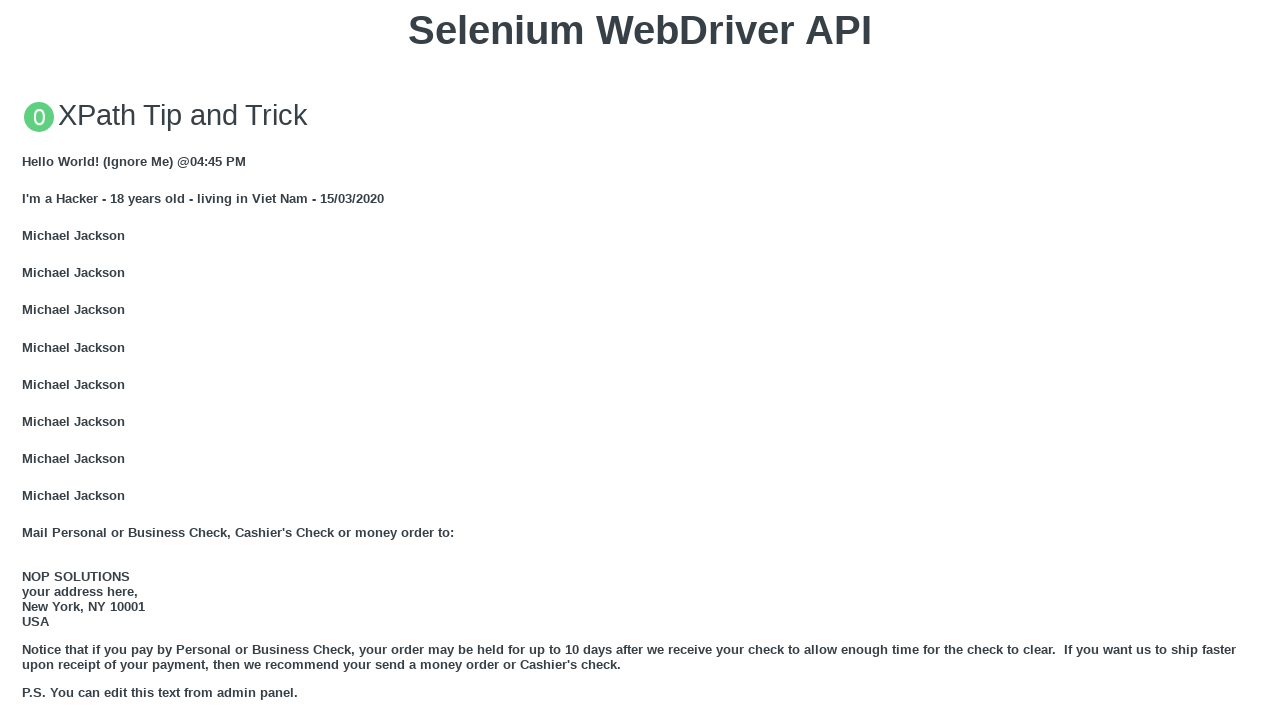

Scrolled double-click button into view
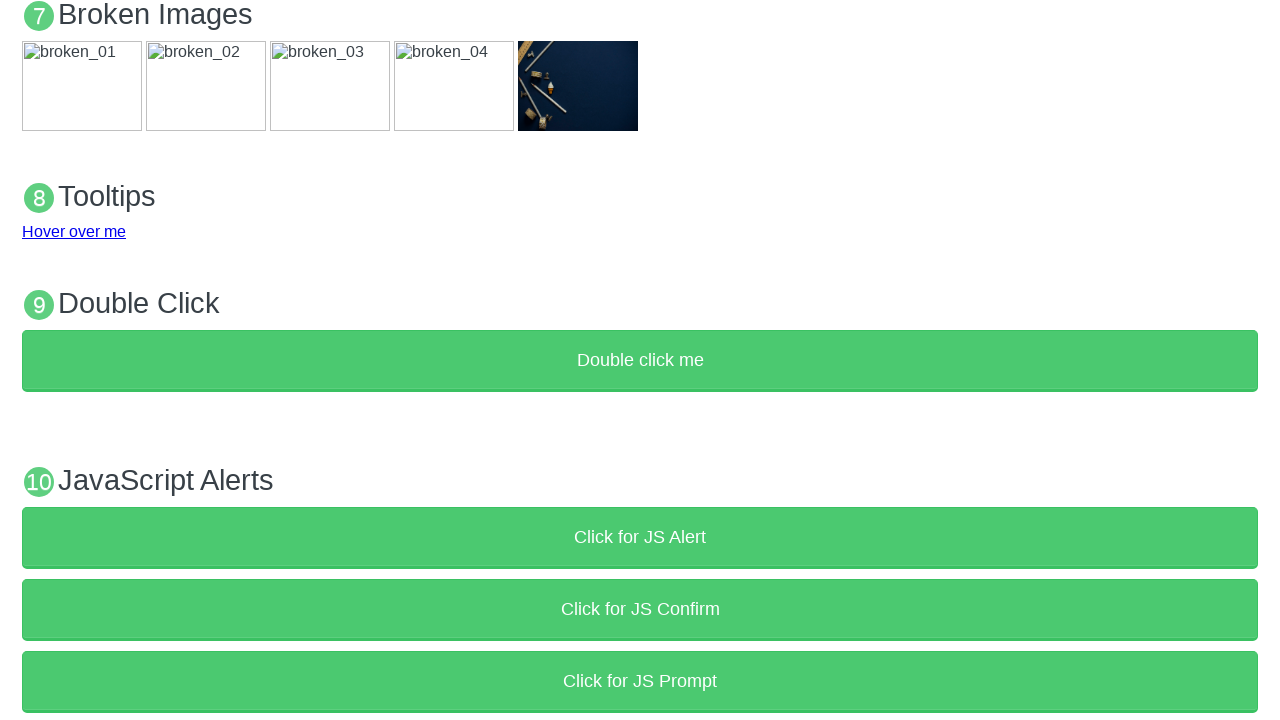

Double-clicked the button to trigger text display at (640, 361) on button:has-text('Double click me')
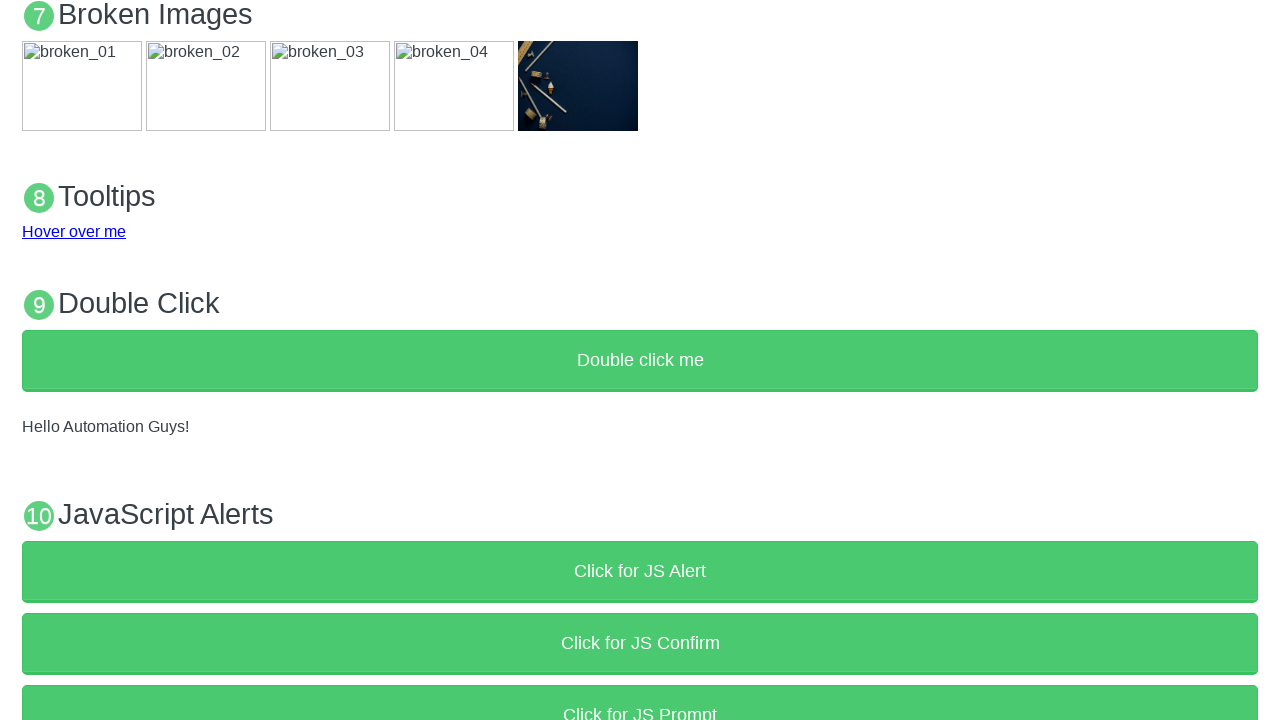

Located result text element
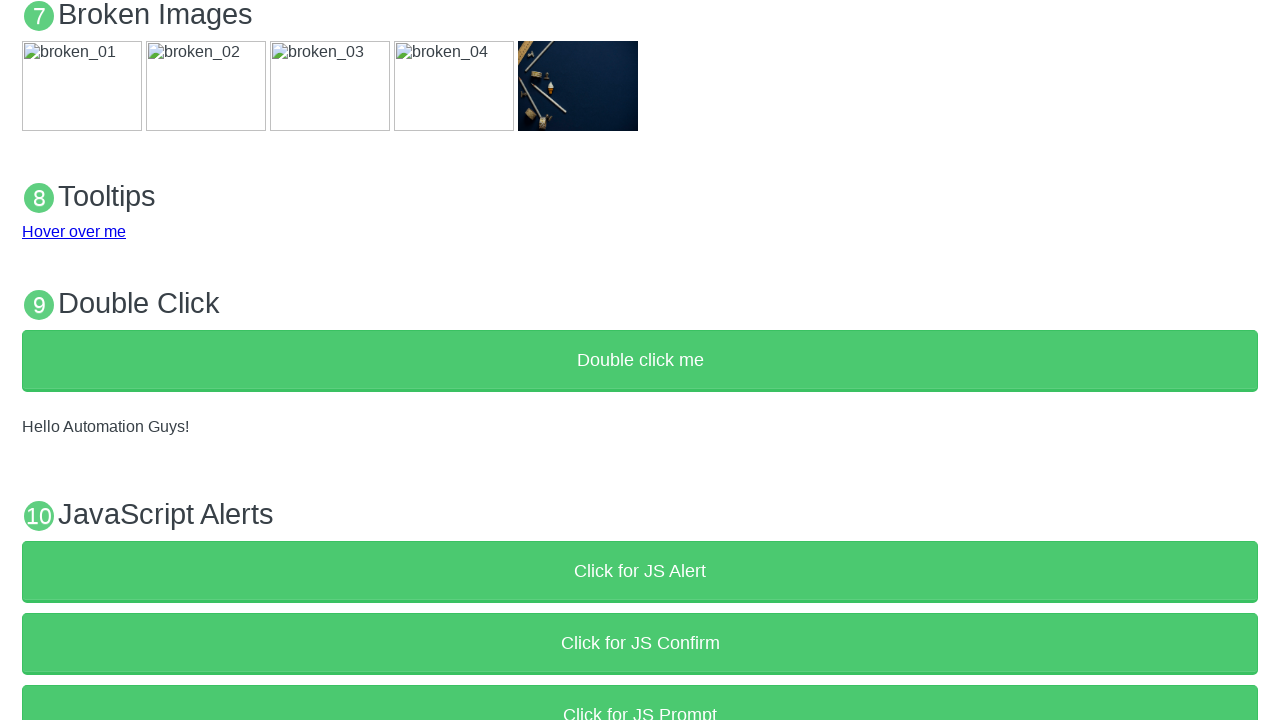

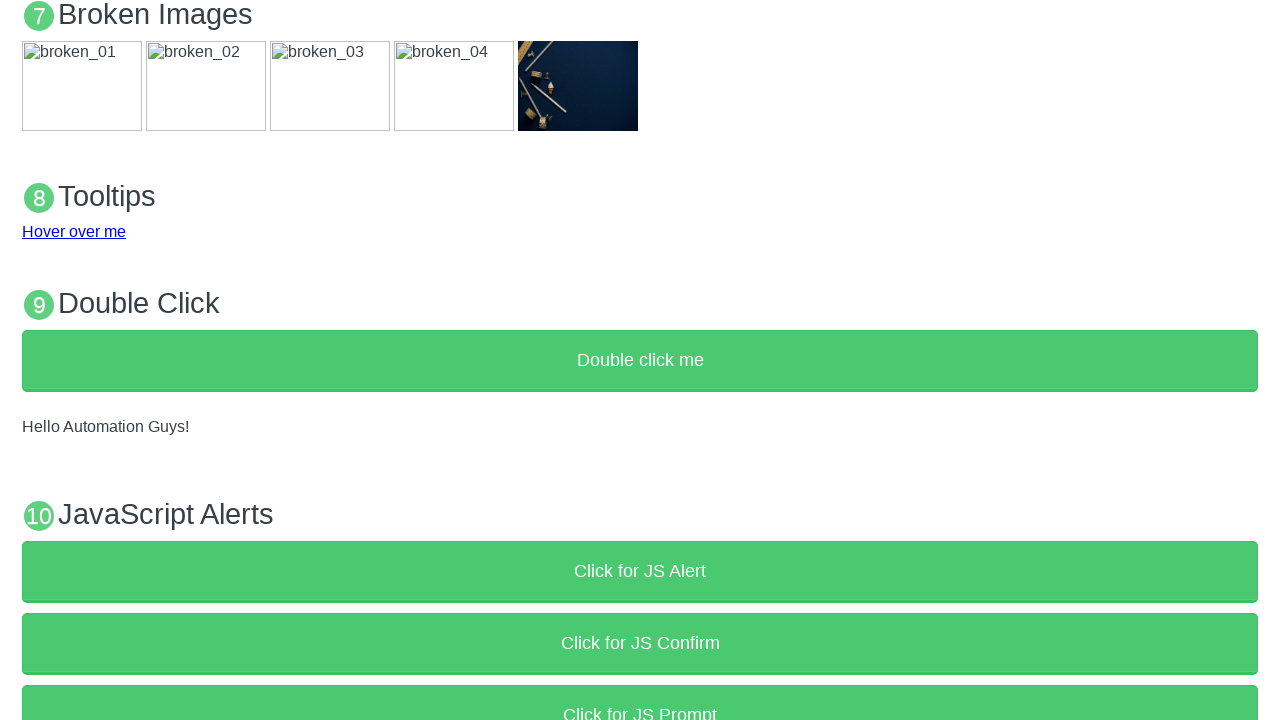